Tests handling of multiple browser tabs by clicking a "New Tab" button and verifying both parent and child pages are accessible

Starting URL: https://testautomationpractice.blogspot.com/

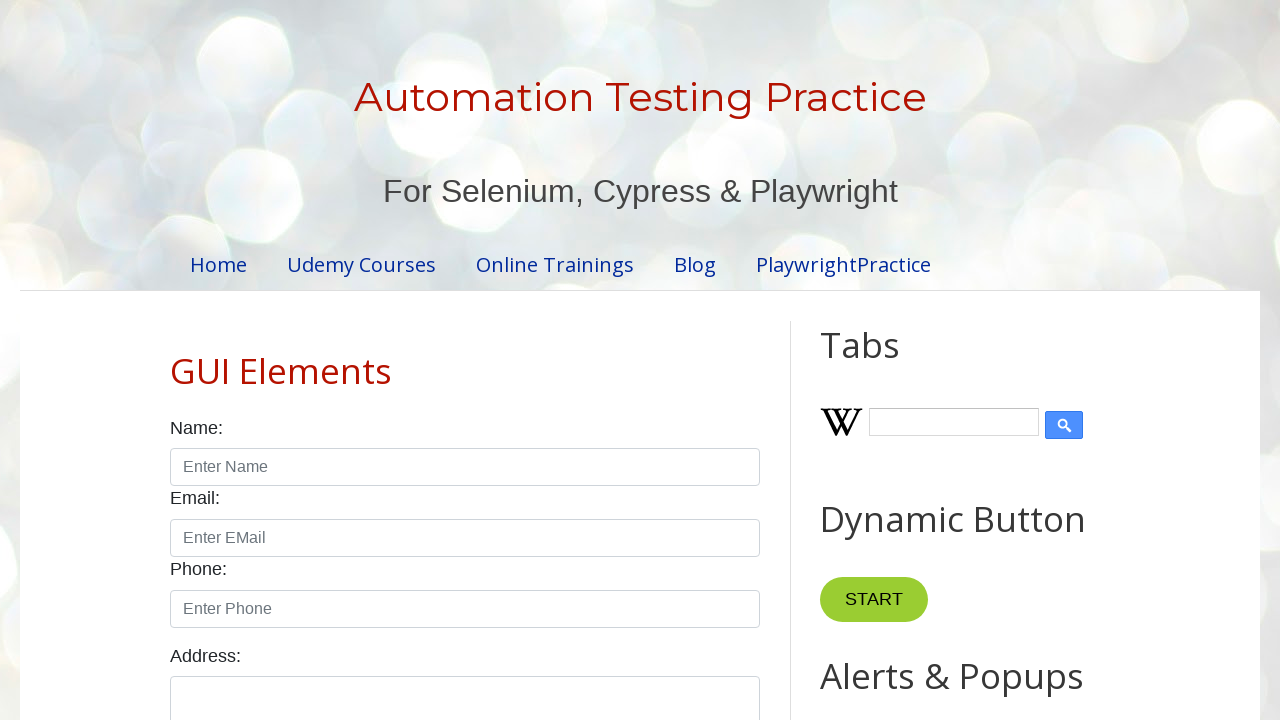

Clicked 'New Tab' button to open new tab at (880, 361) on button:has-text('New Tab')
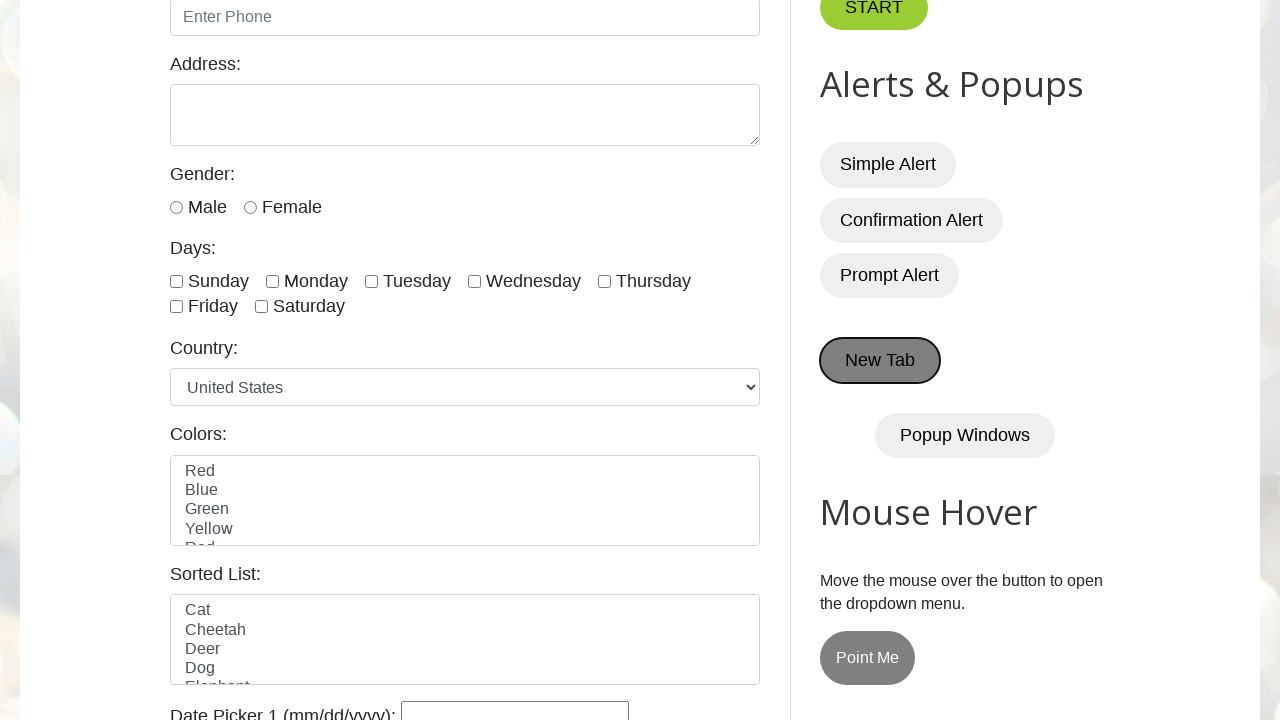

New tab opened and child page object created
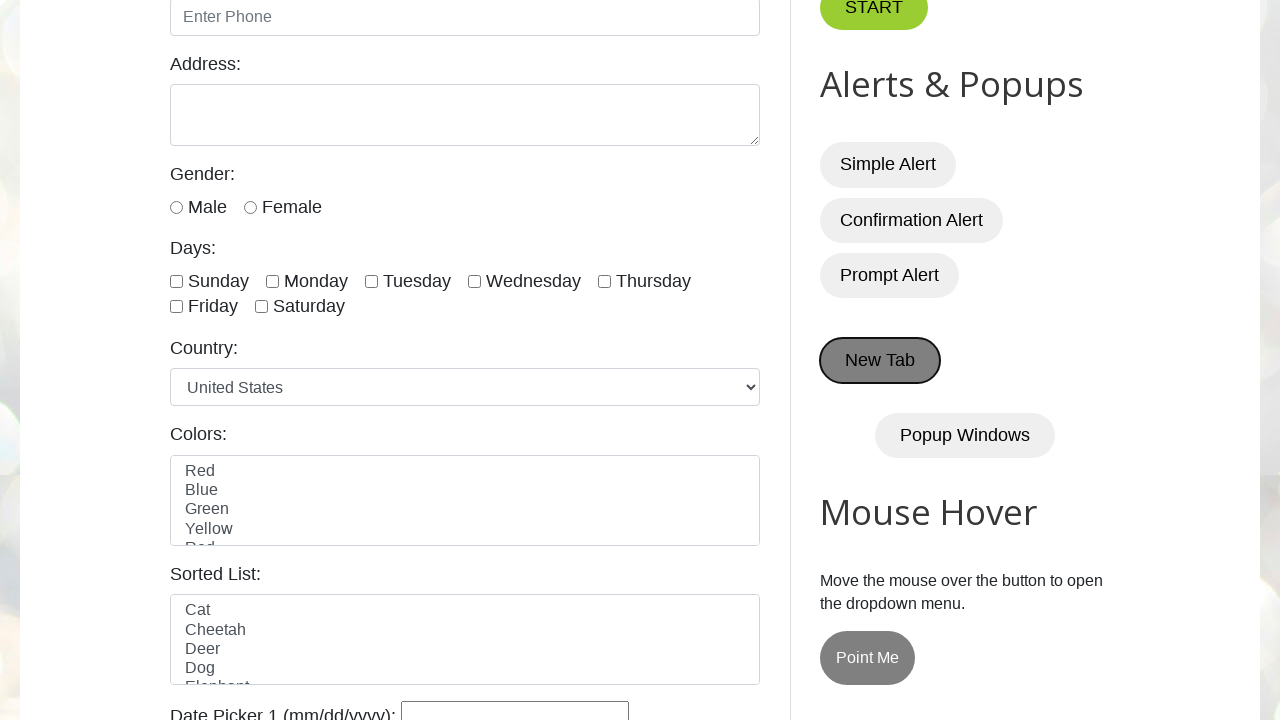

Retrieved all pages from browser context
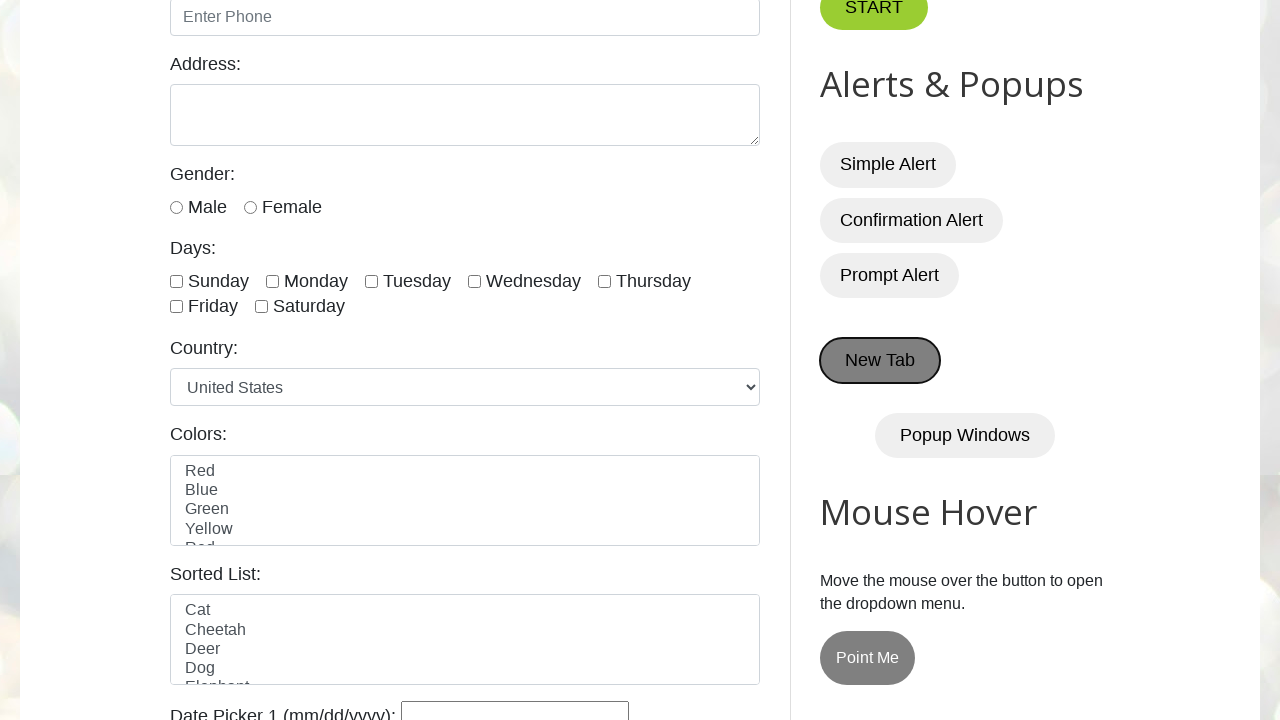

Verified that 2 pages are open (parent and child)
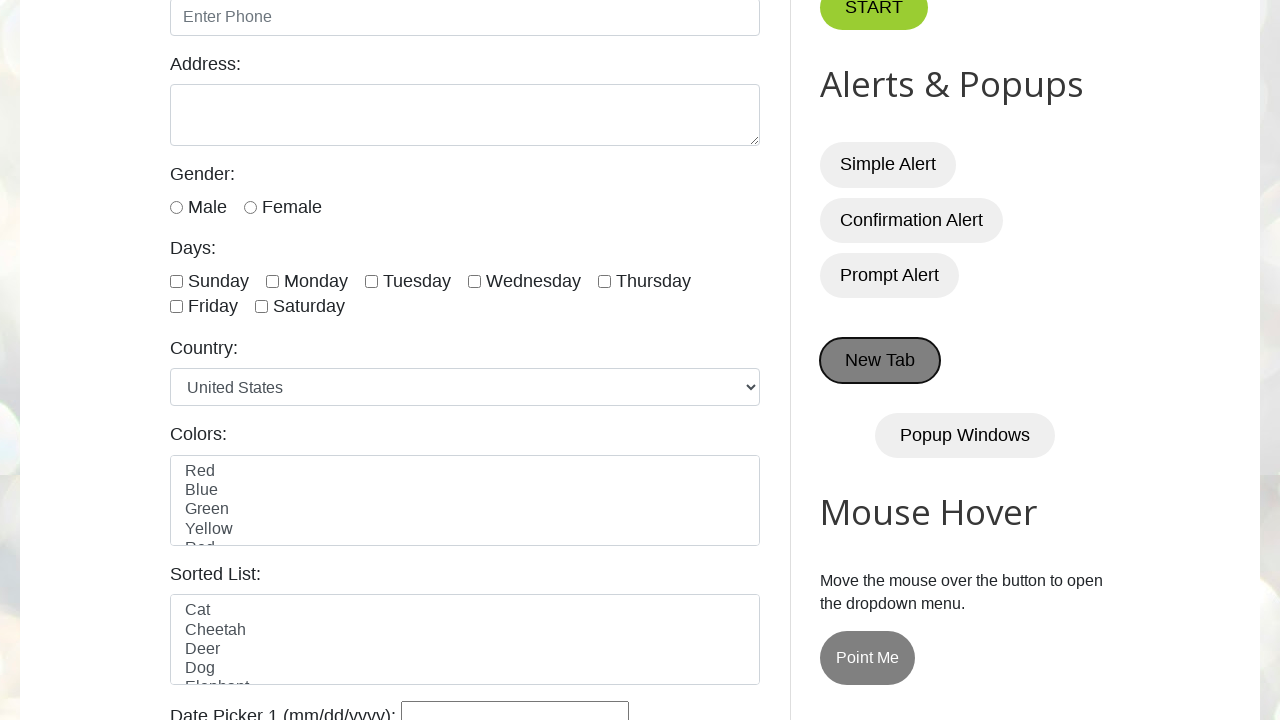

Retrieved parent page title: 'Automation Testing Practice'
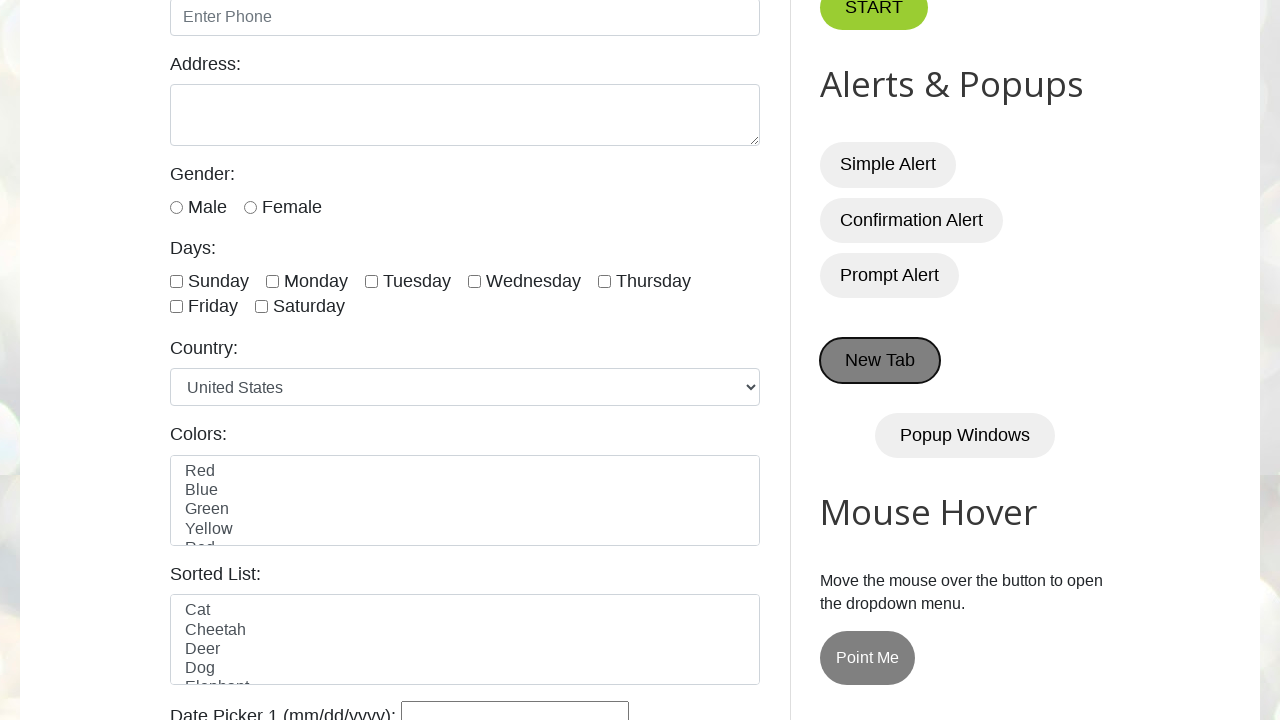

Retrieved child page title: 'SDET-QA Blog'
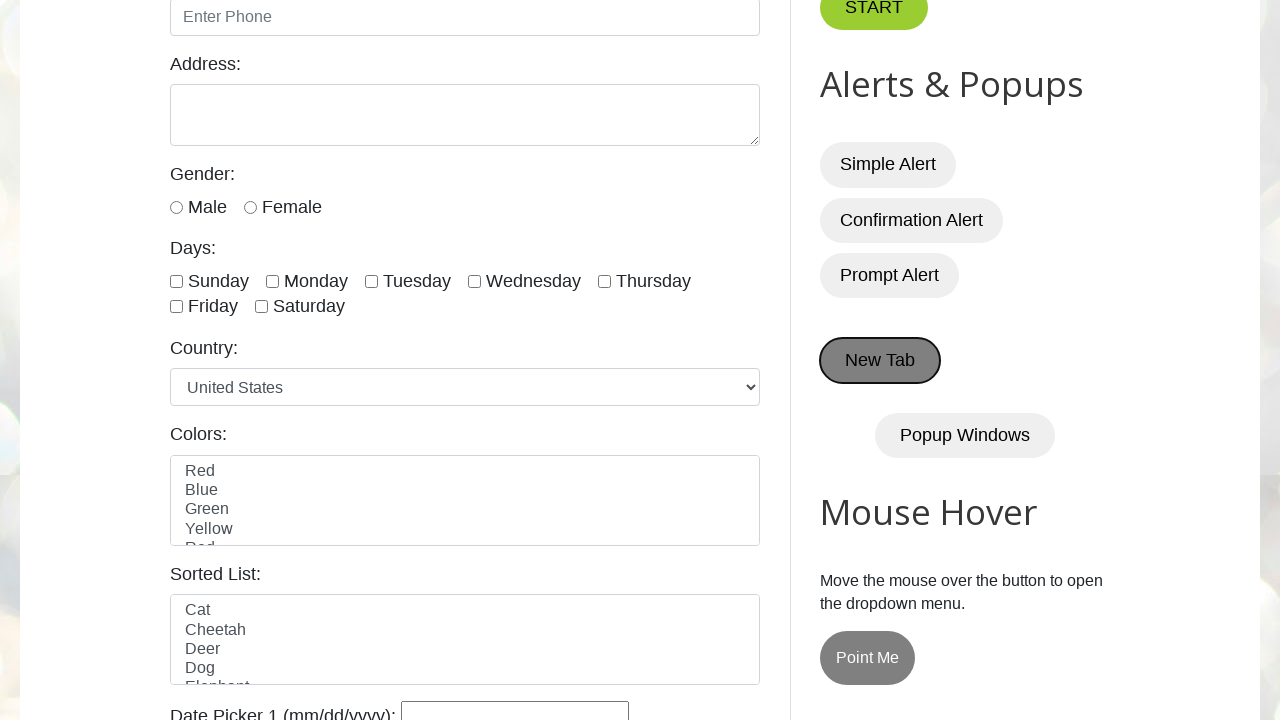

Child page fully loaded
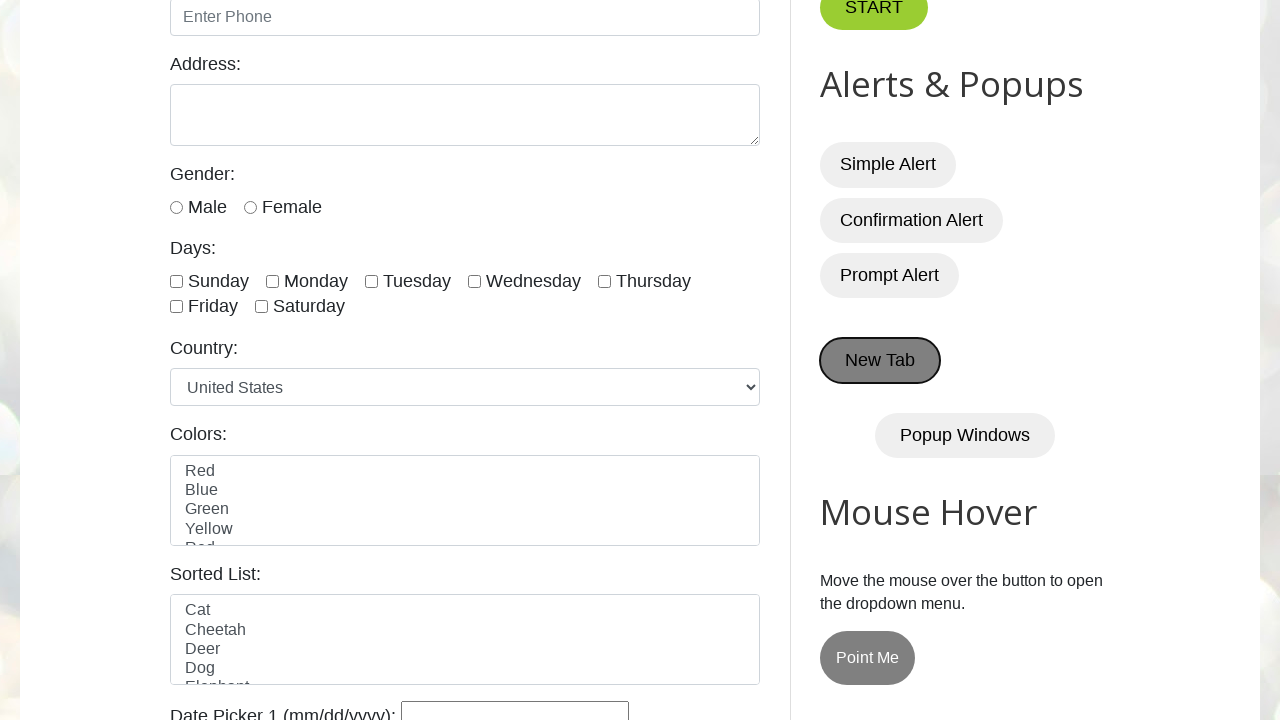

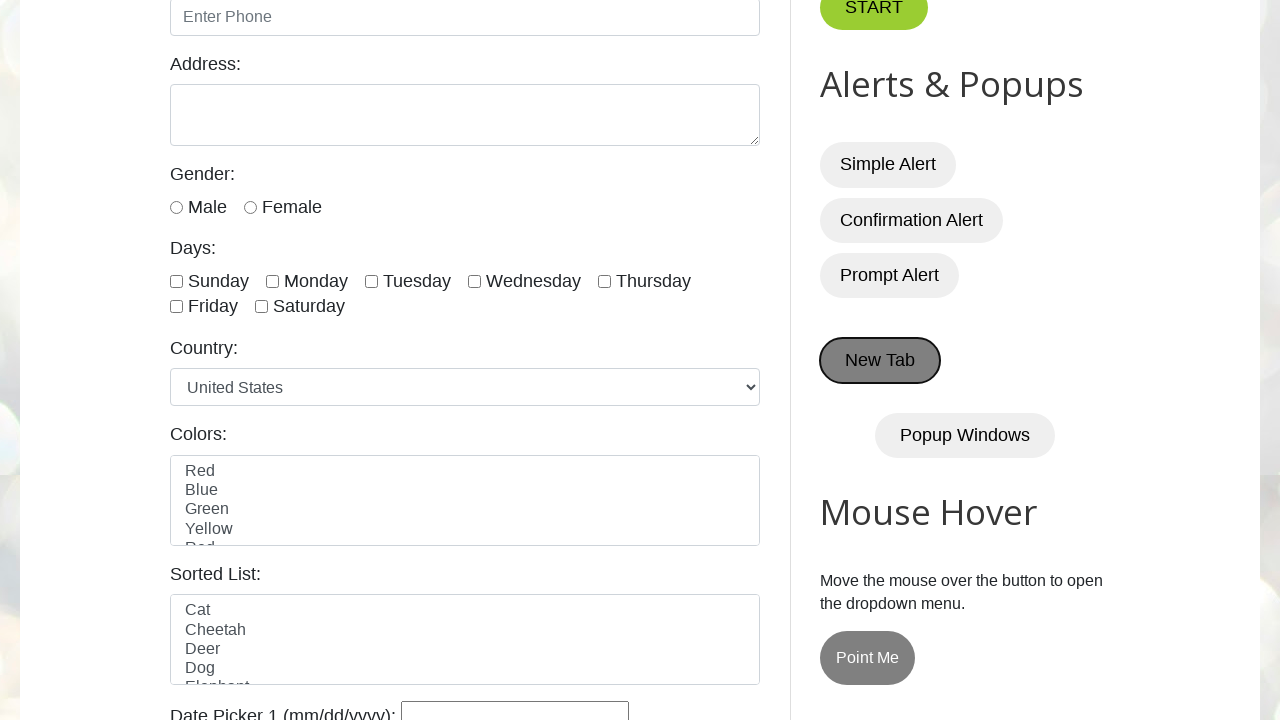